Tests table sorting functionality by clicking on a column header twice to sort the table and verifying the sort order of the displayed data

Starting URL: https://rahulshettyacademy.com/seleniumPractise/#/offers

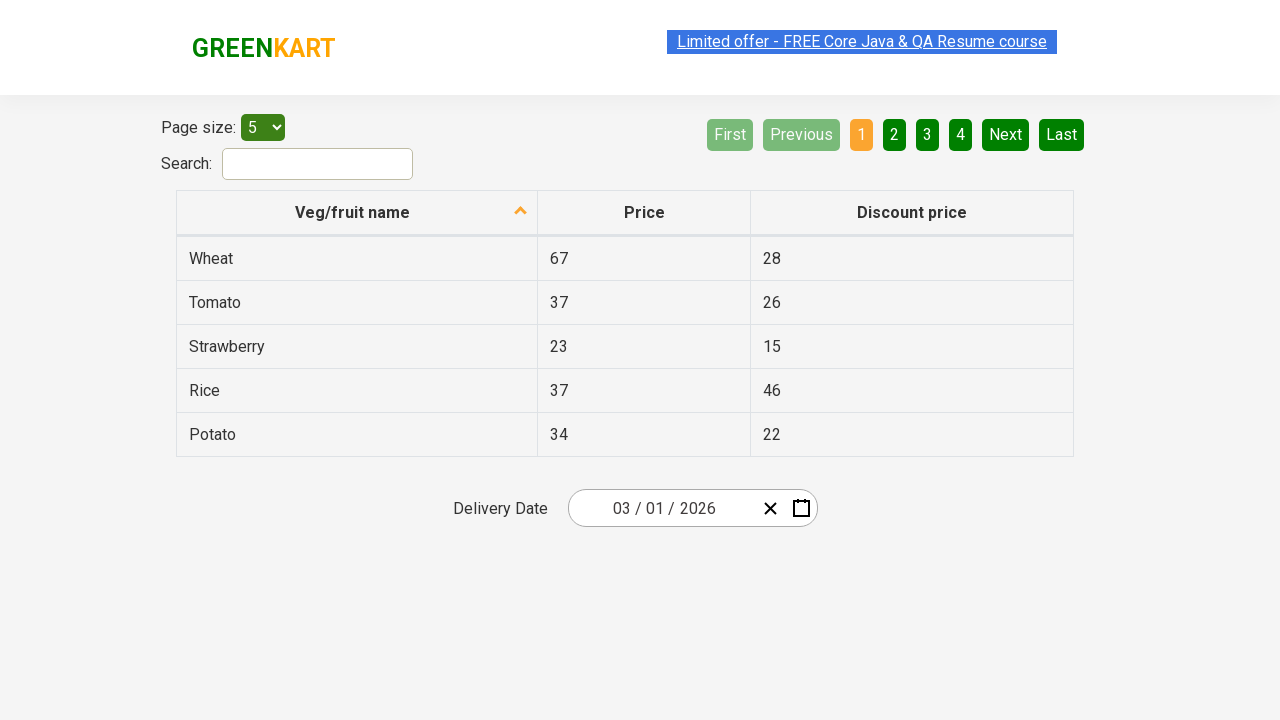

Clicked second column header to initiate sort at (644, 213) on tr th:nth-child(2)
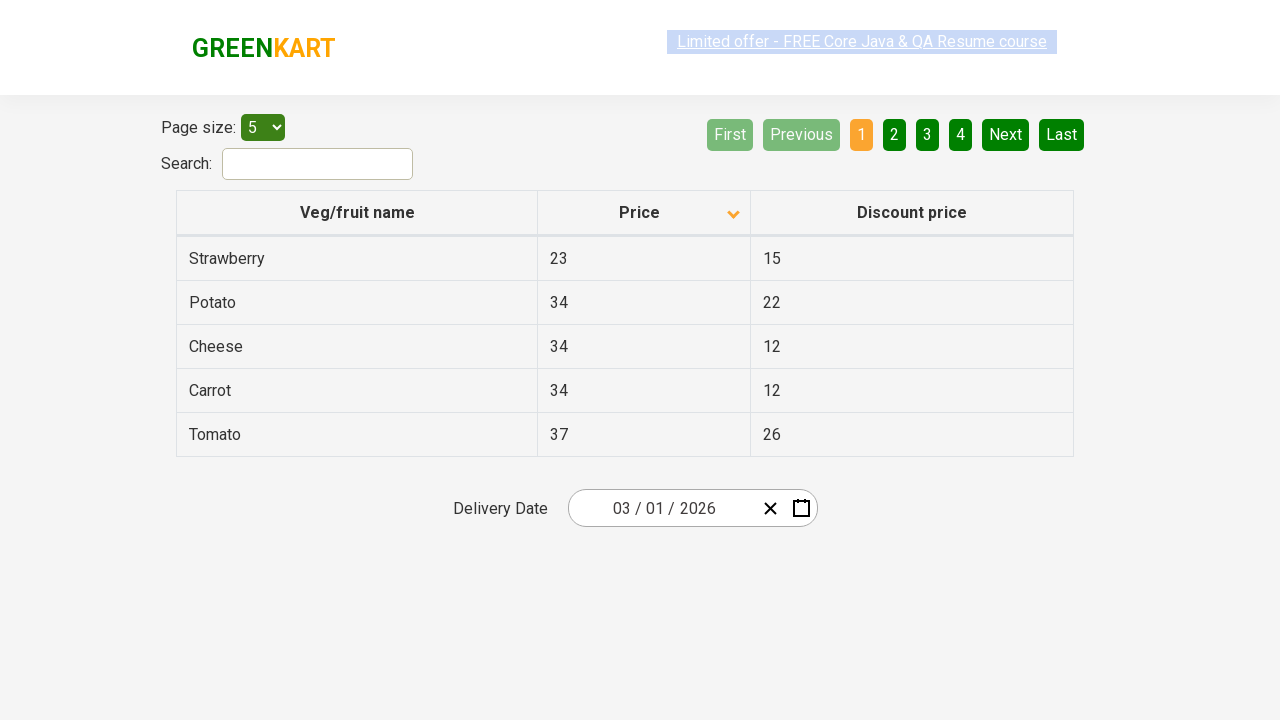

Clicked second column header again to toggle sort order at (644, 213) on tr th:nth-child(2)
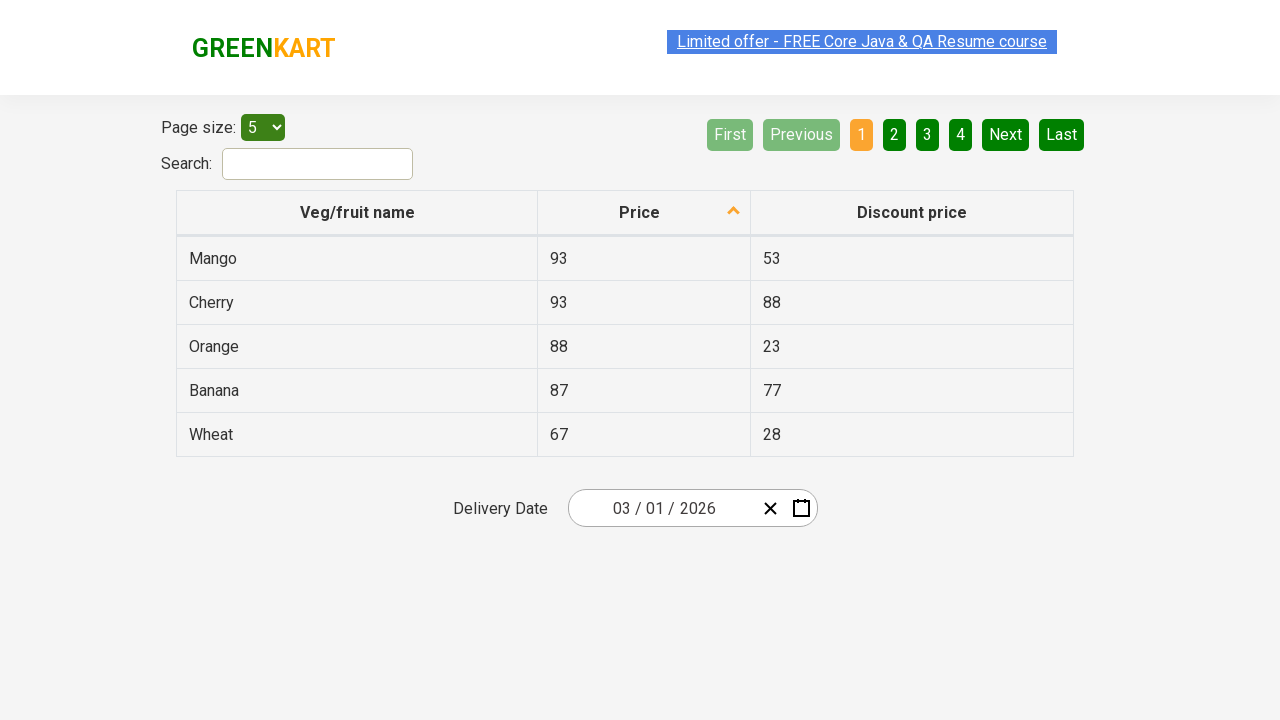

Table data in second column is now visible
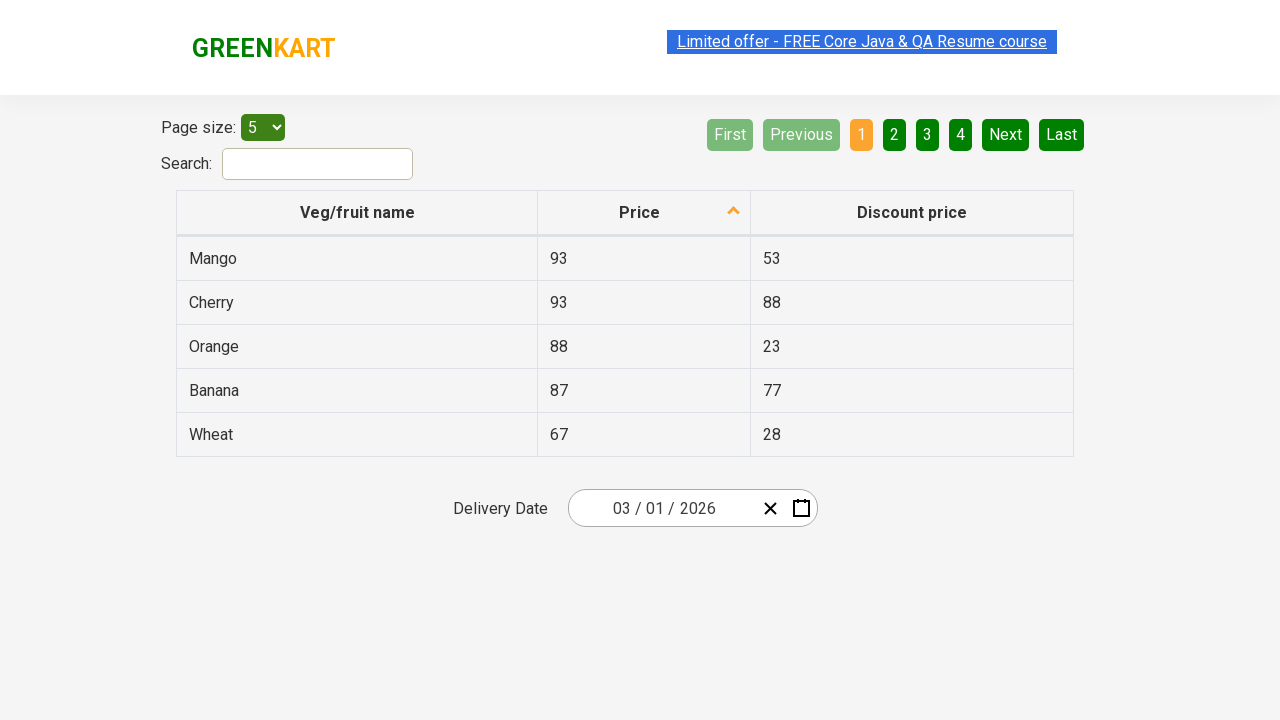

First table row in second column is ready
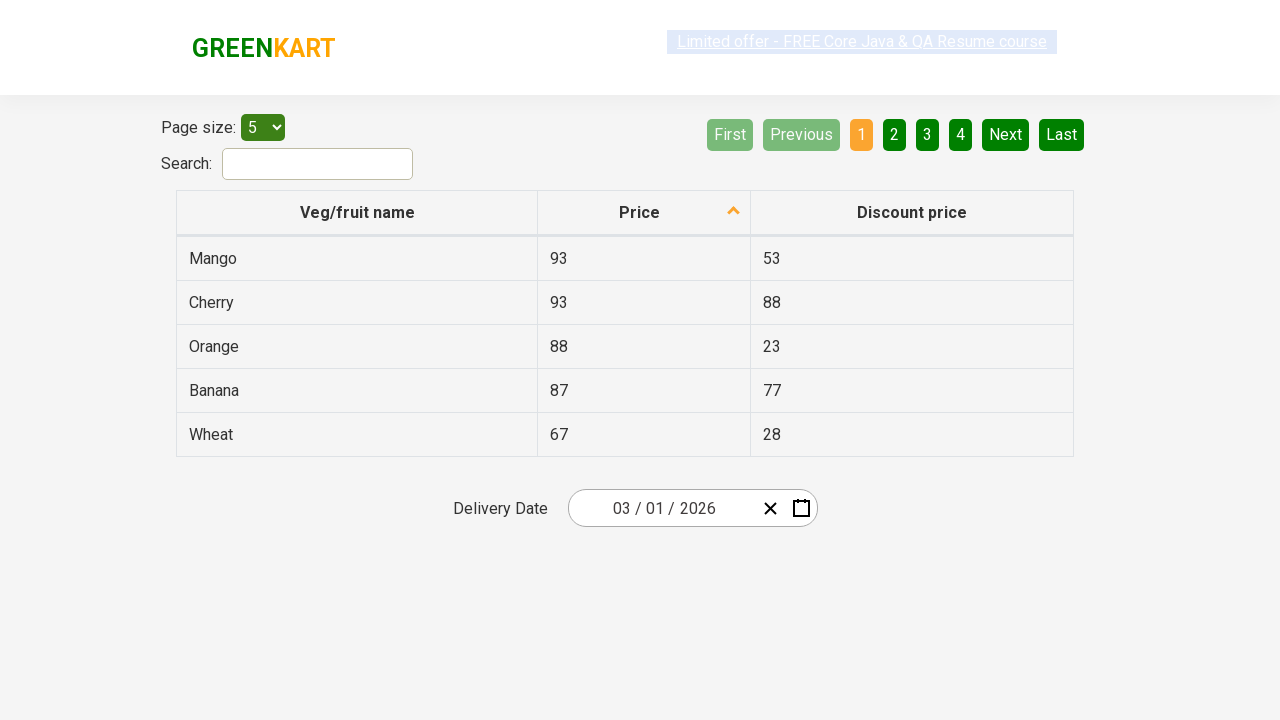

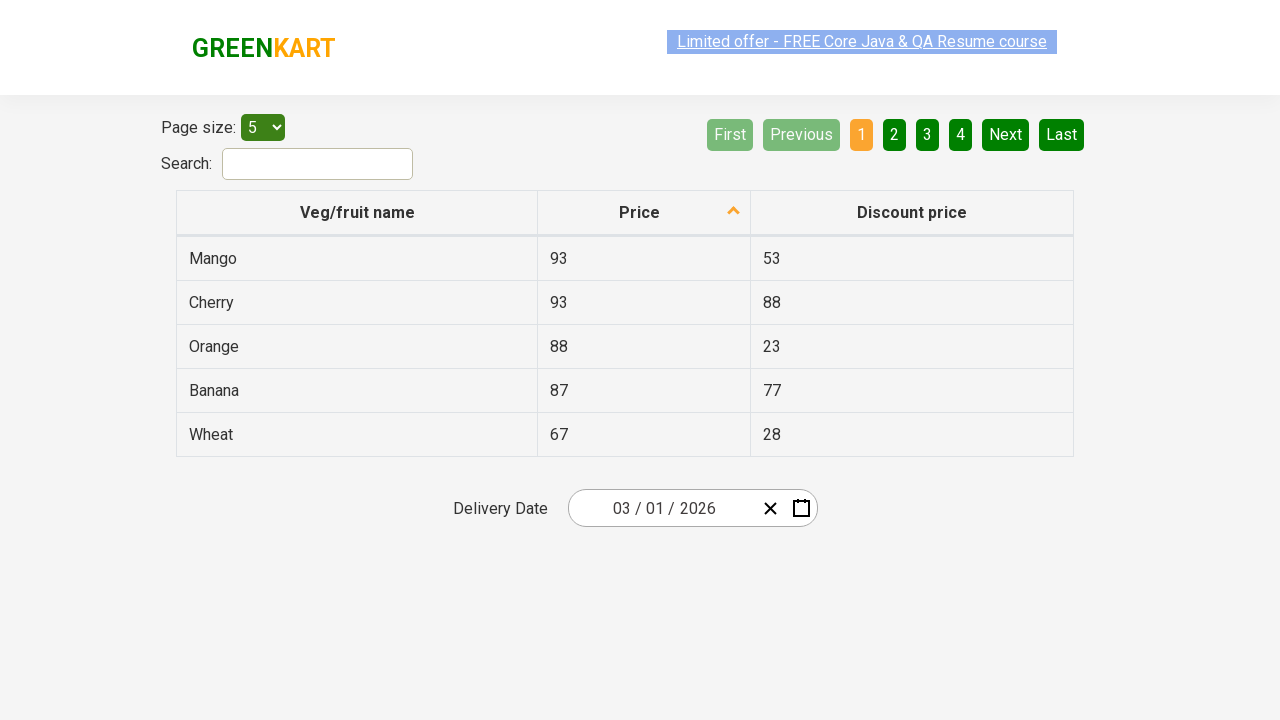